Navigates to a sitemap XML page and clicks through the first 5 links in the sitemap table, navigating back after each click to test sitemap link navigation.

Starting URL: https://www.getcalley.com/page-sitemap.xml

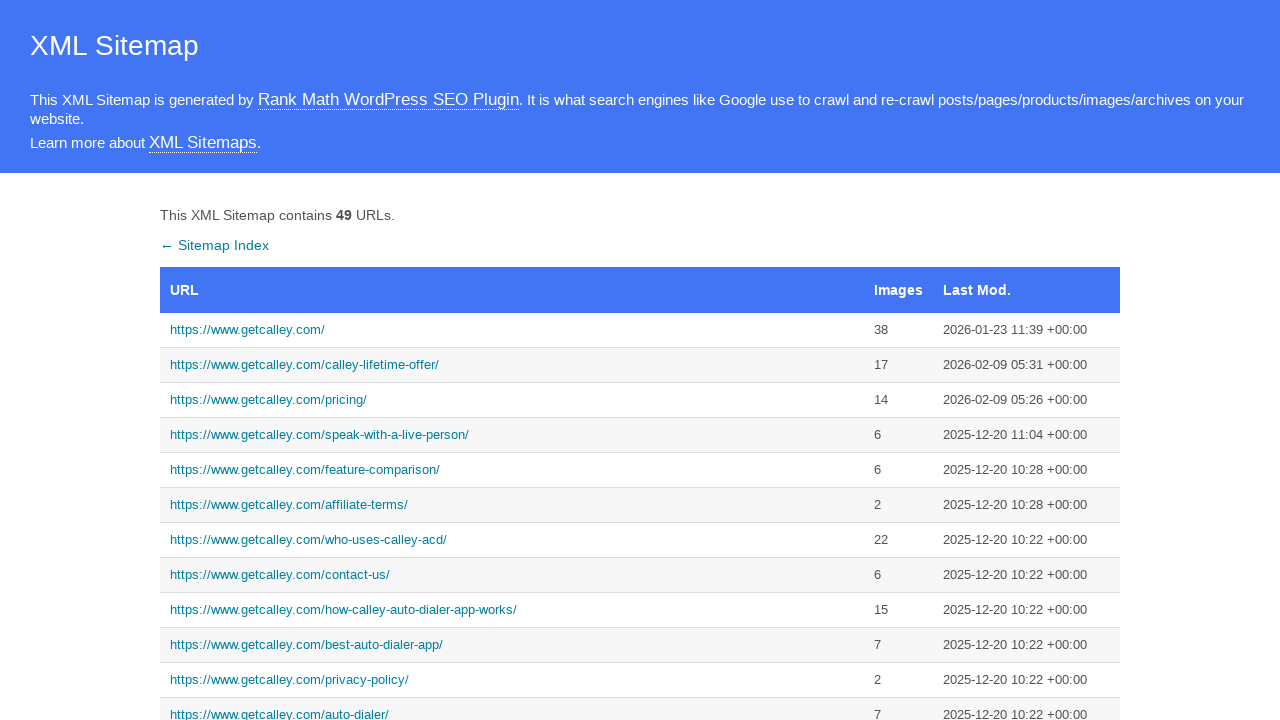

Clicked first sitemap link at (512, 330) on xpath=//*[@id='sitemap']/tbody/tr[1]/td[1]/a
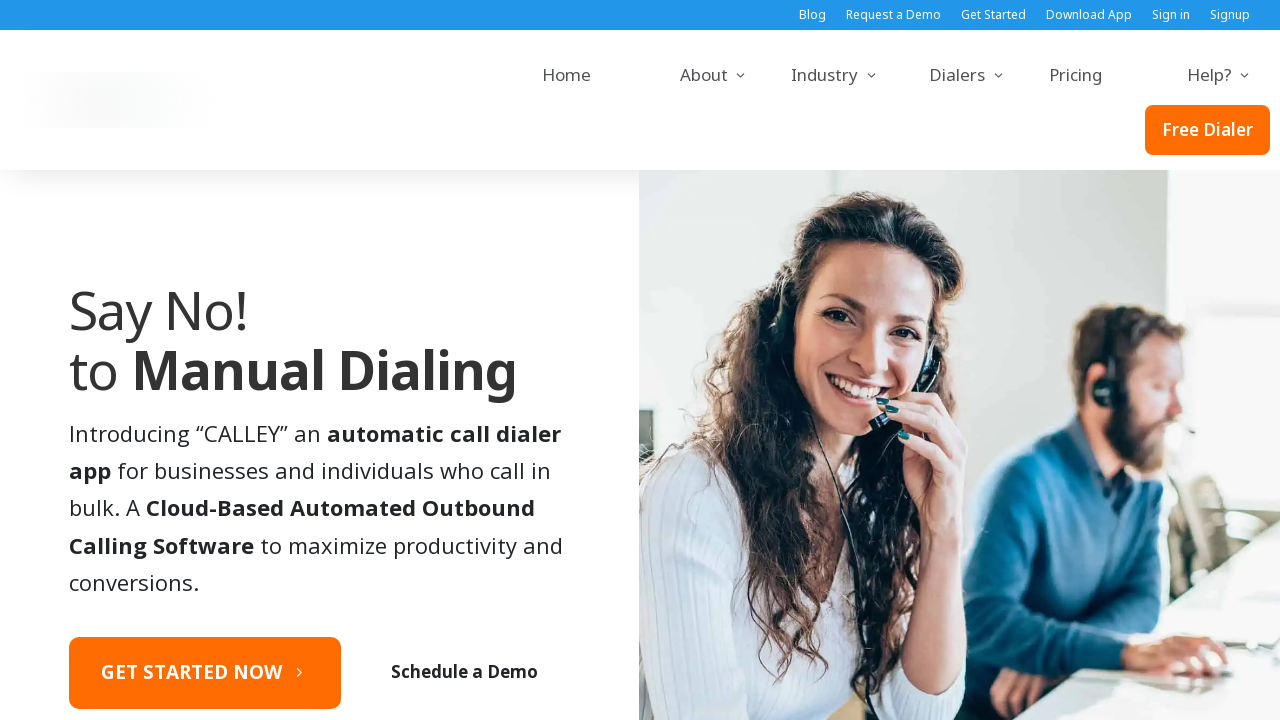

Navigated back to sitemap page
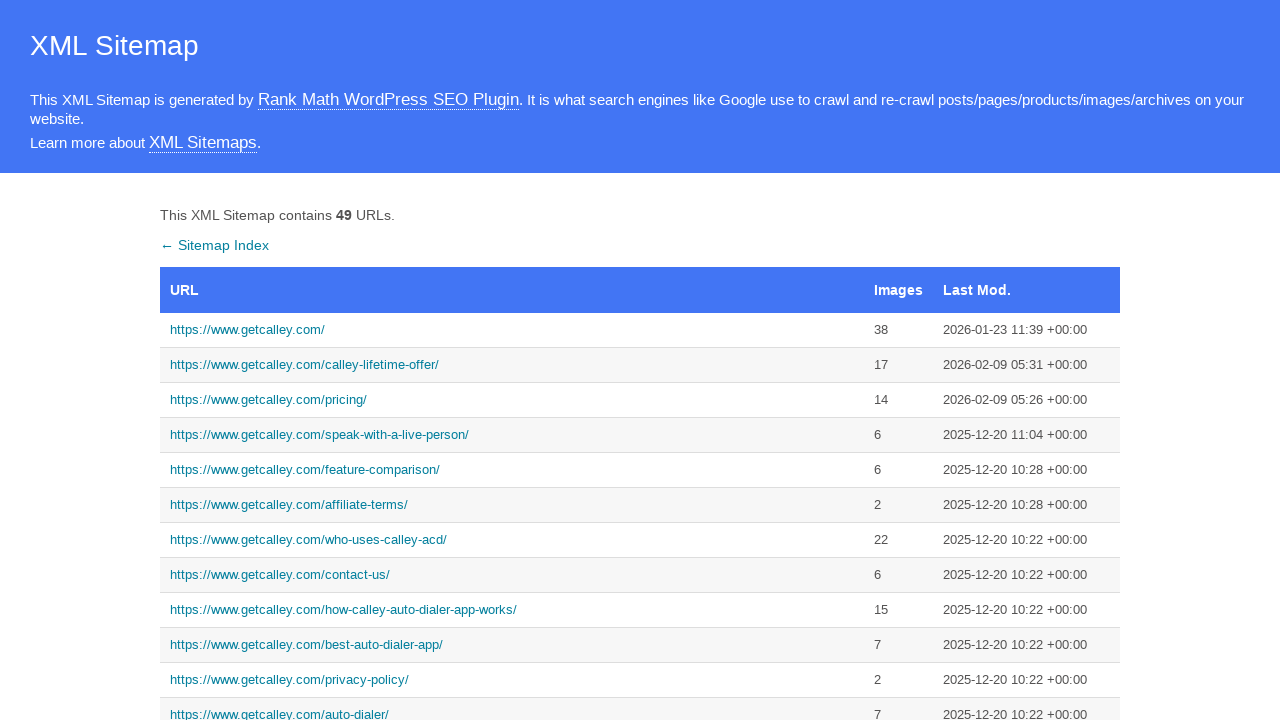

Clicked second sitemap link at (512, 365) on xpath=//*[@id='sitemap']/tbody/tr[2]/td[1]/a
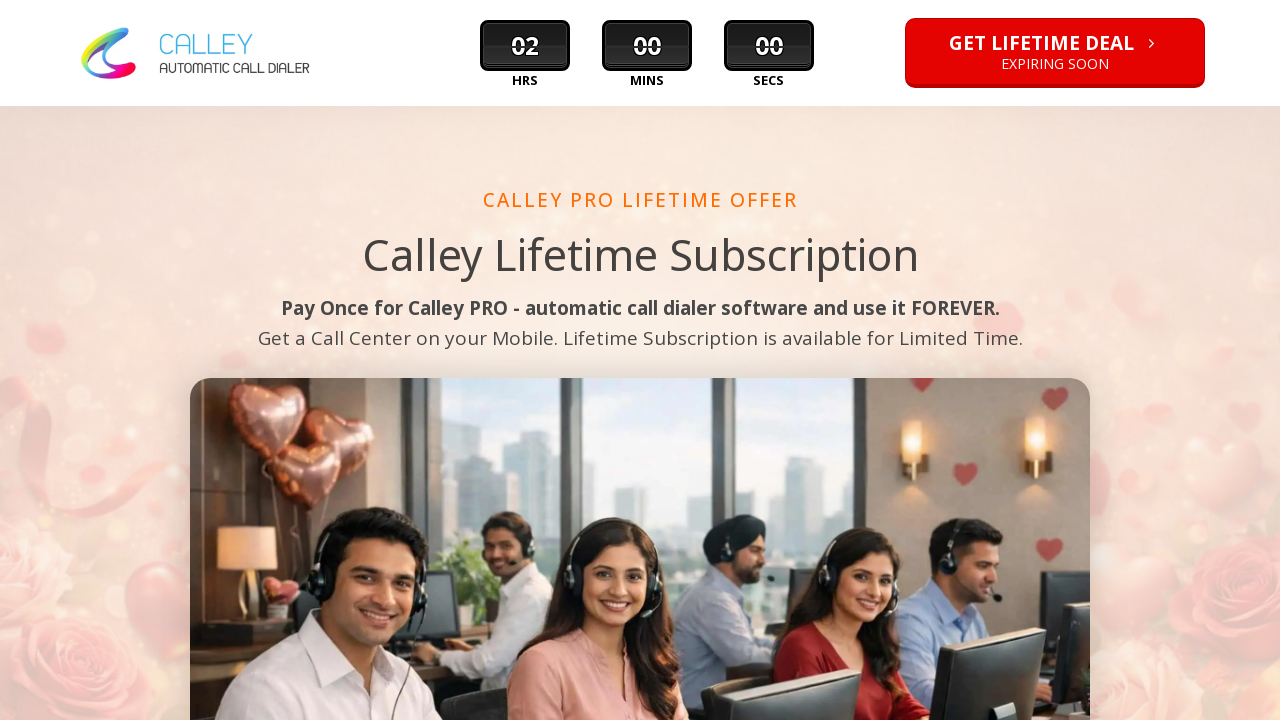

Navigated back to sitemap page
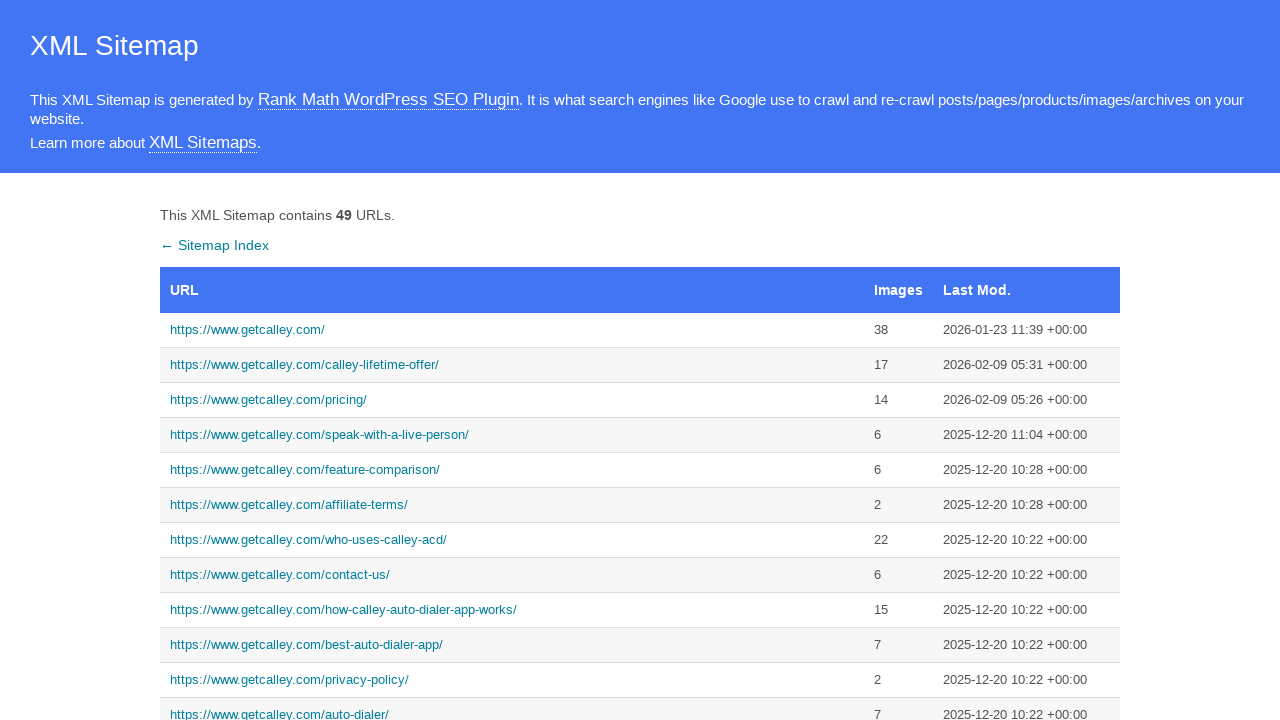

Clicked third sitemap link at (512, 400) on xpath=//*[@id='sitemap']/tbody/tr[3]/td[1]/a
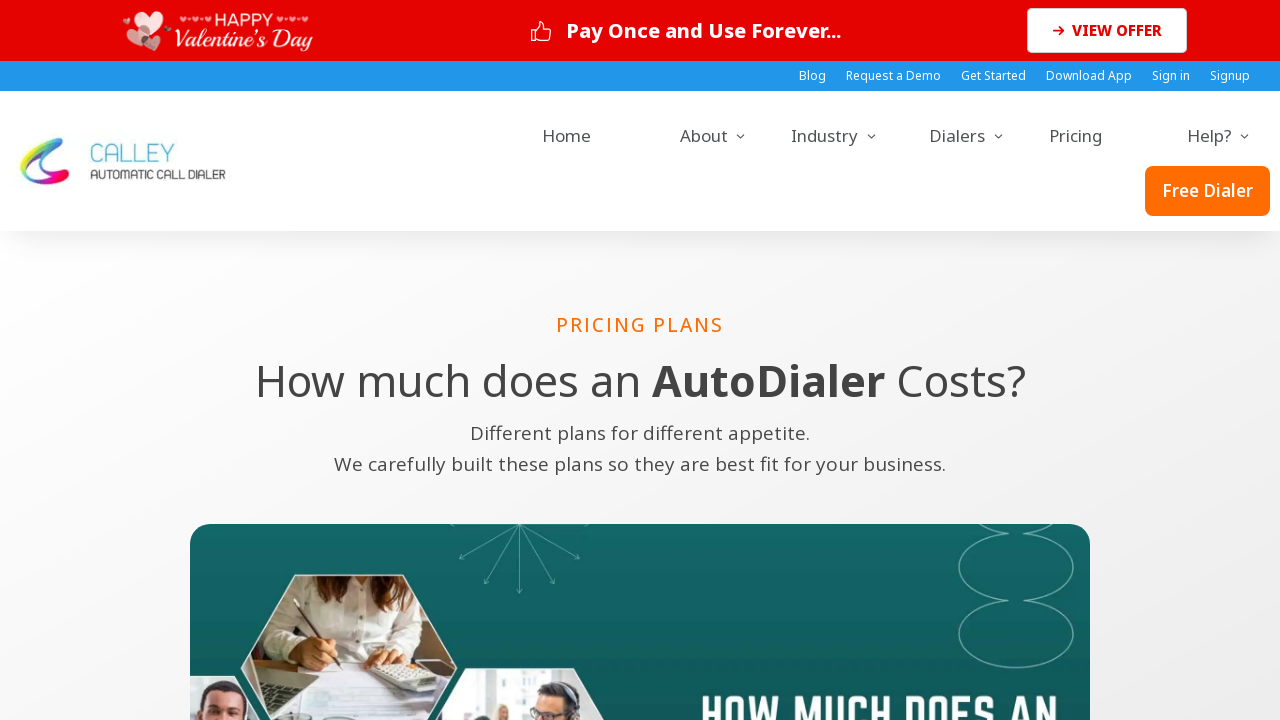

Navigated back to sitemap page
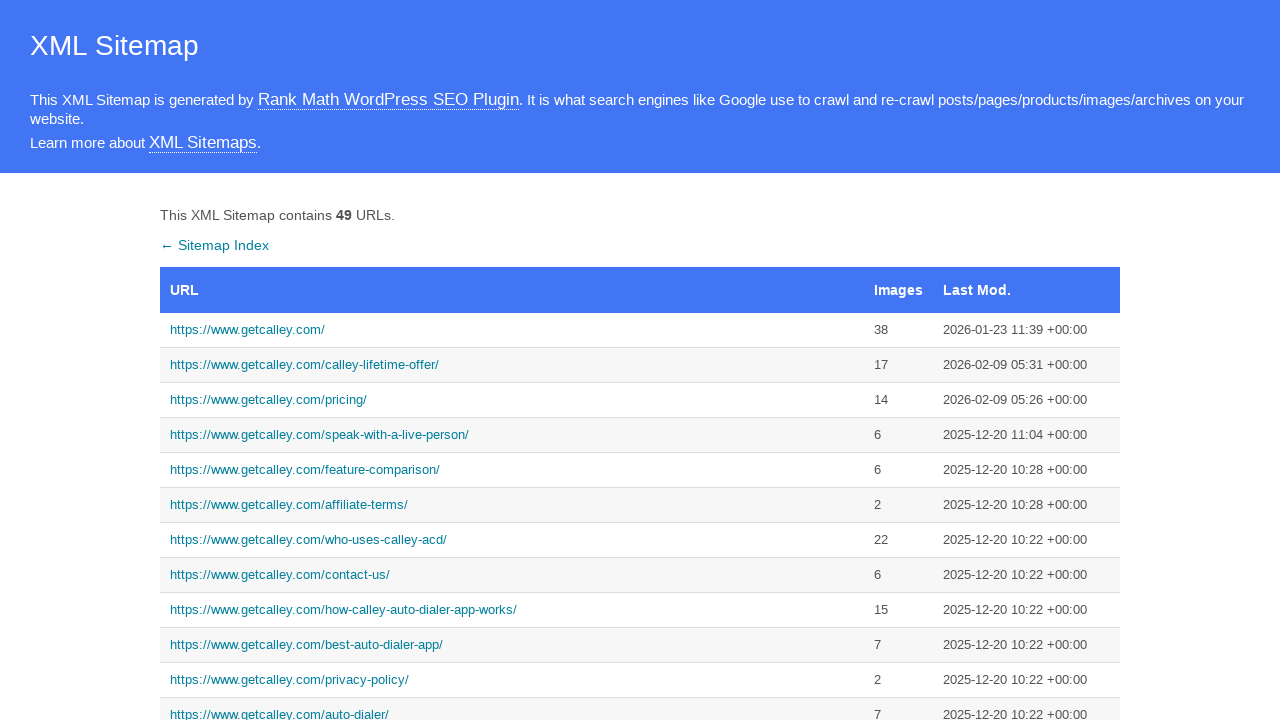

Clicked fourth sitemap link at (512, 435) on xpath=//*[@id='sitemap']/tbody/tr[4]/td[1]/a
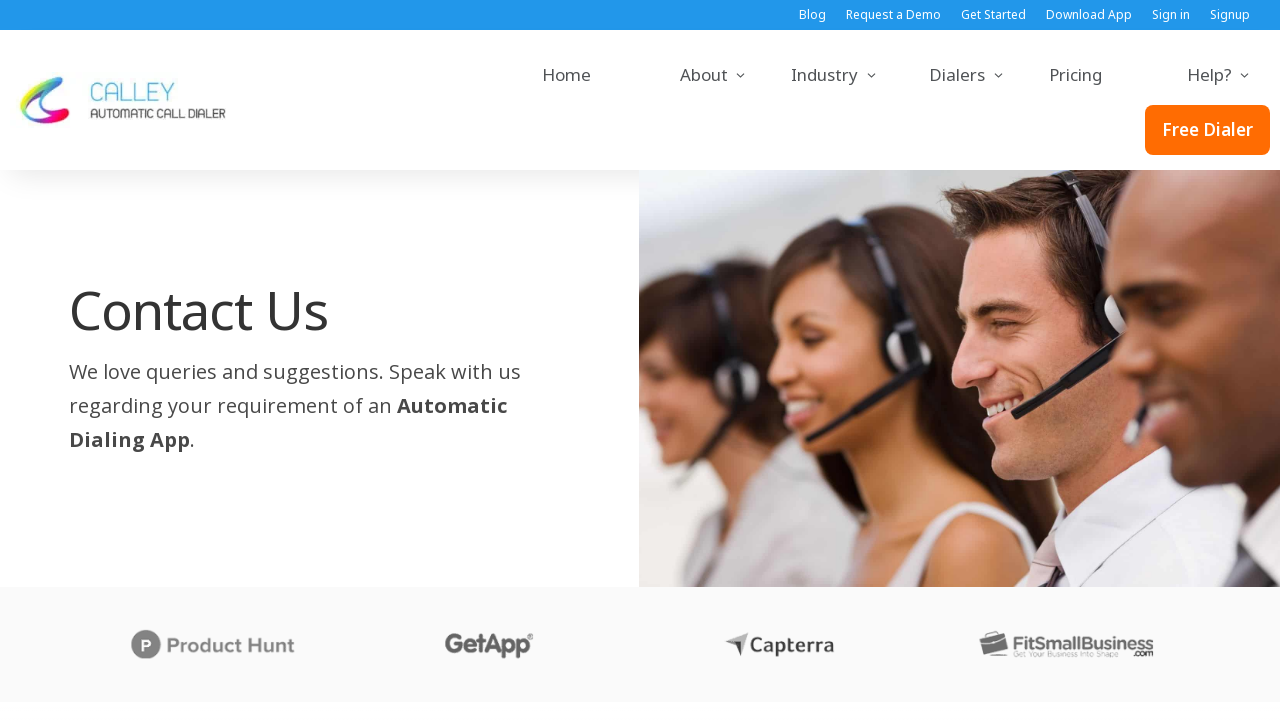

Navigated back to sitemap page
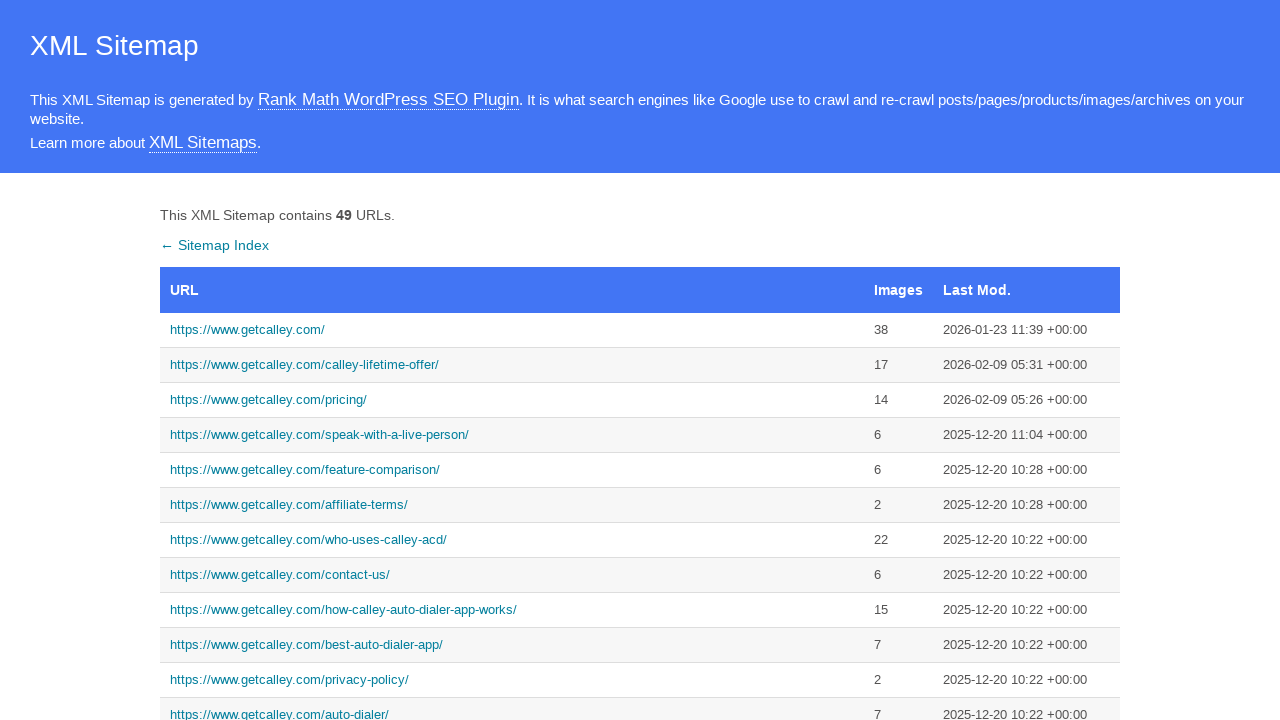

Clicked fifth sitemap link at (512, 470) on xpath=//*[@id='sitemap']/tbody/tr[5]/td[1]/a
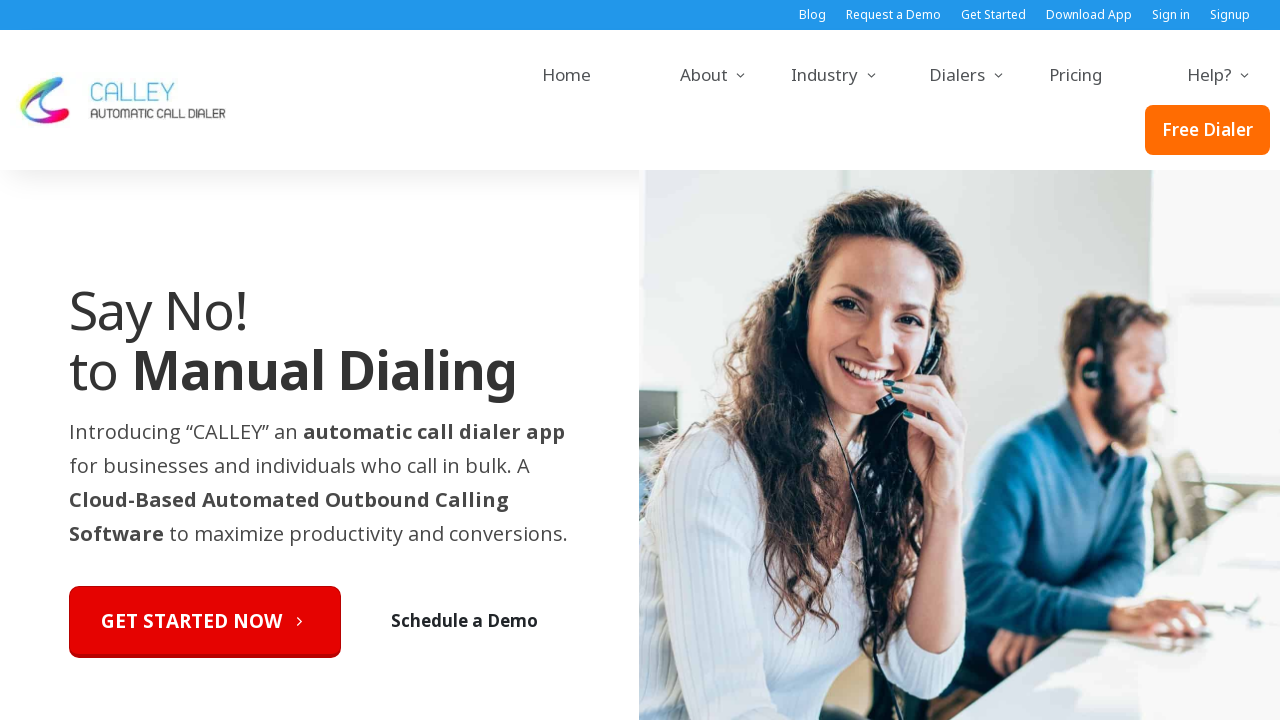

Navigated back to sitemap page
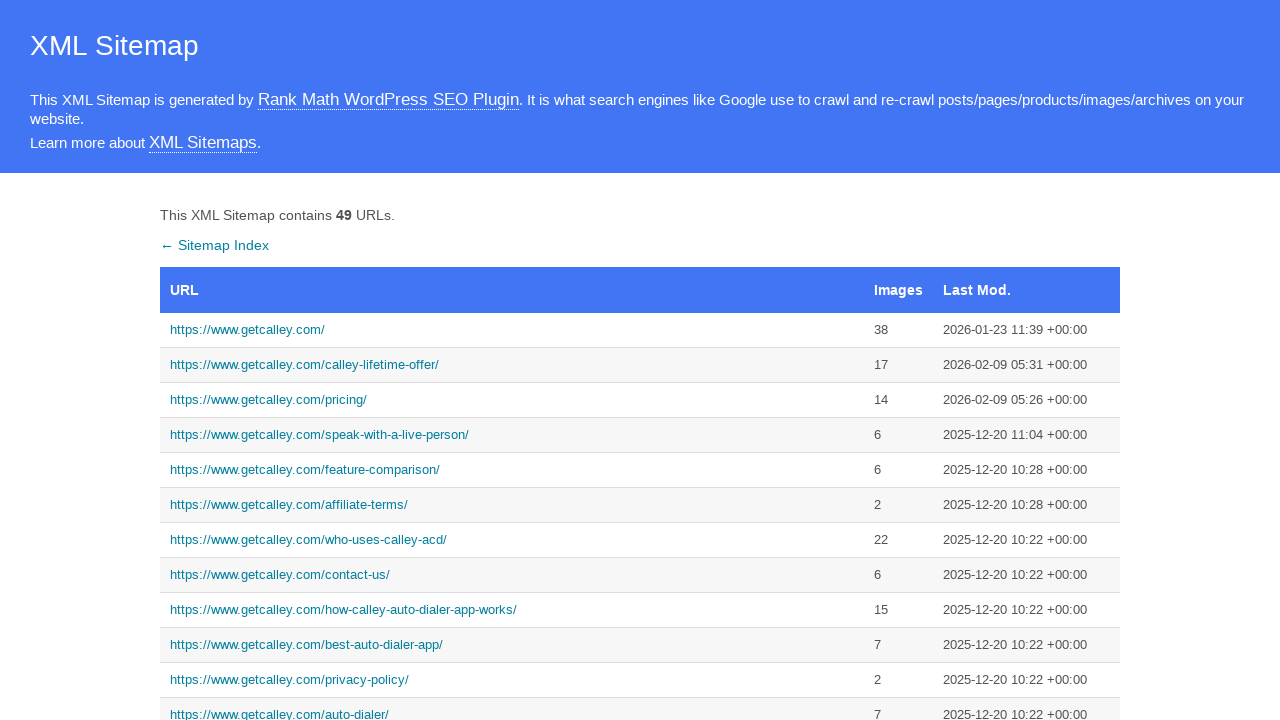

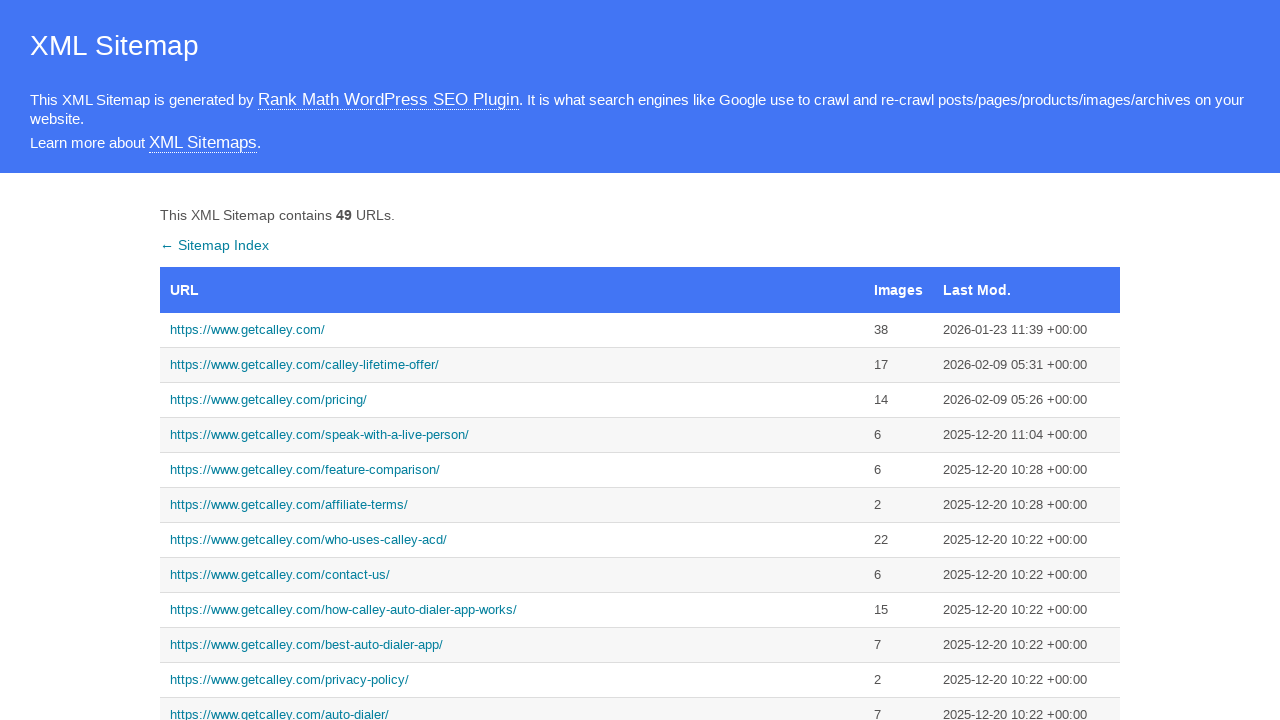